Tests dynamic content loading by clicking a start button and verifying that the loaded content is displayed

Starting URL: https://automationfc.github.io/dynamic-loading/

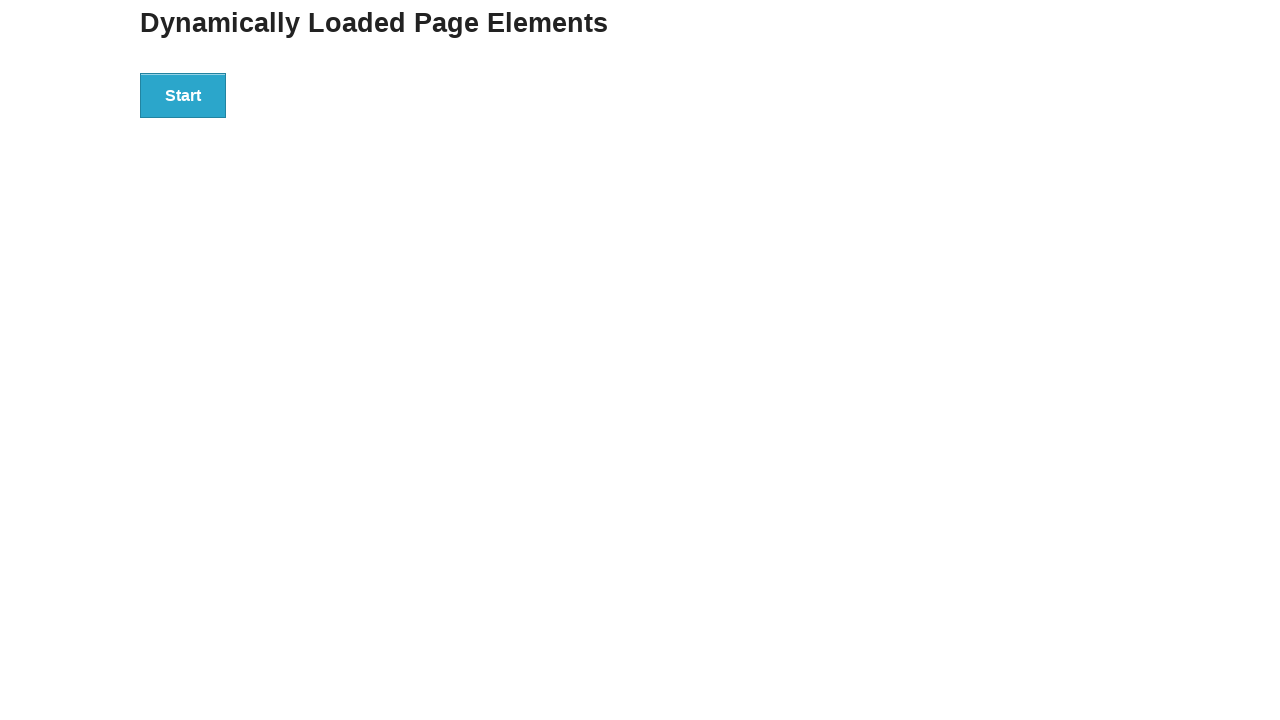

Clicked the start button to trigger dynamic content loading at (183, 95) on xpath=//div[@id='start']//button
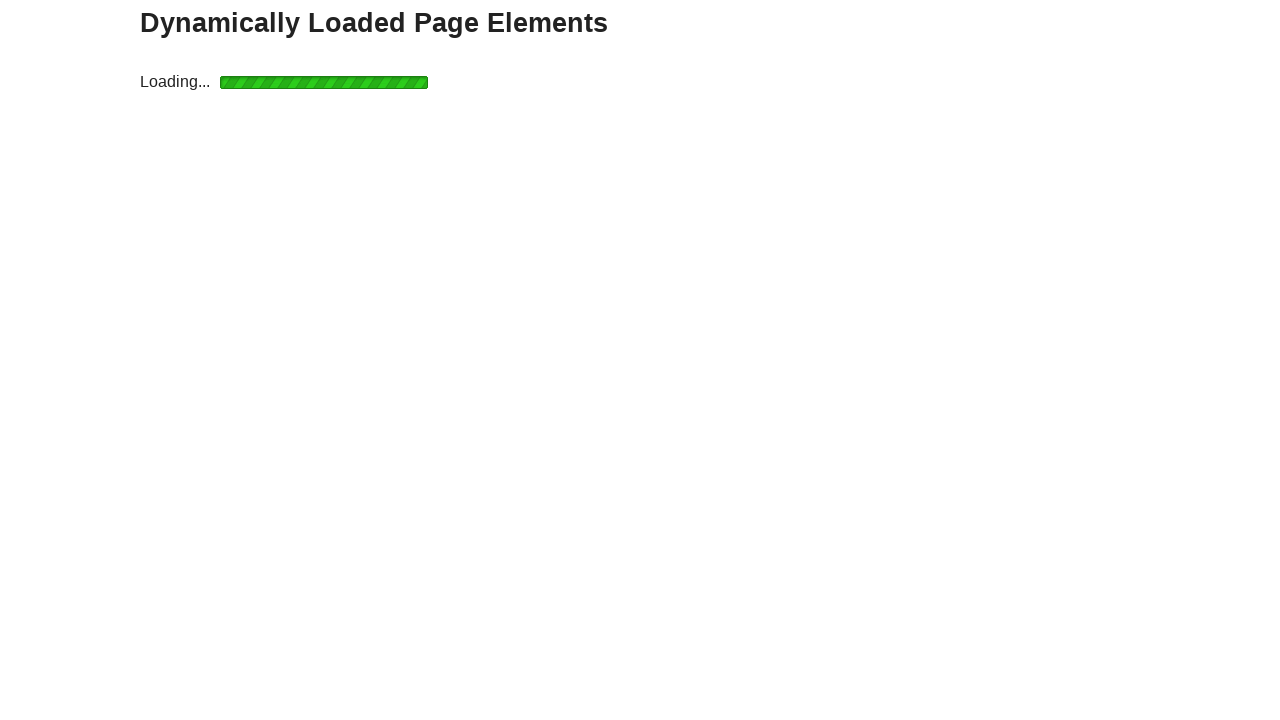

Waited for dynamically loaded content to appear
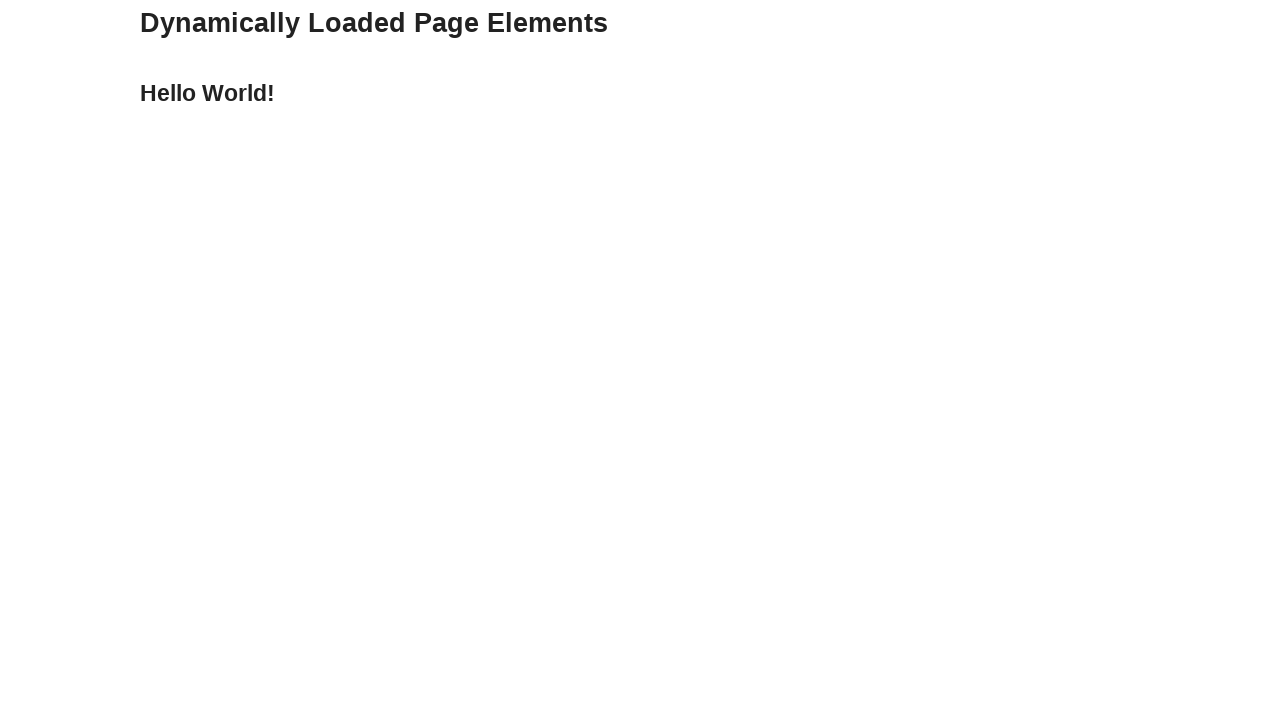

Verified that the loaded content is visible
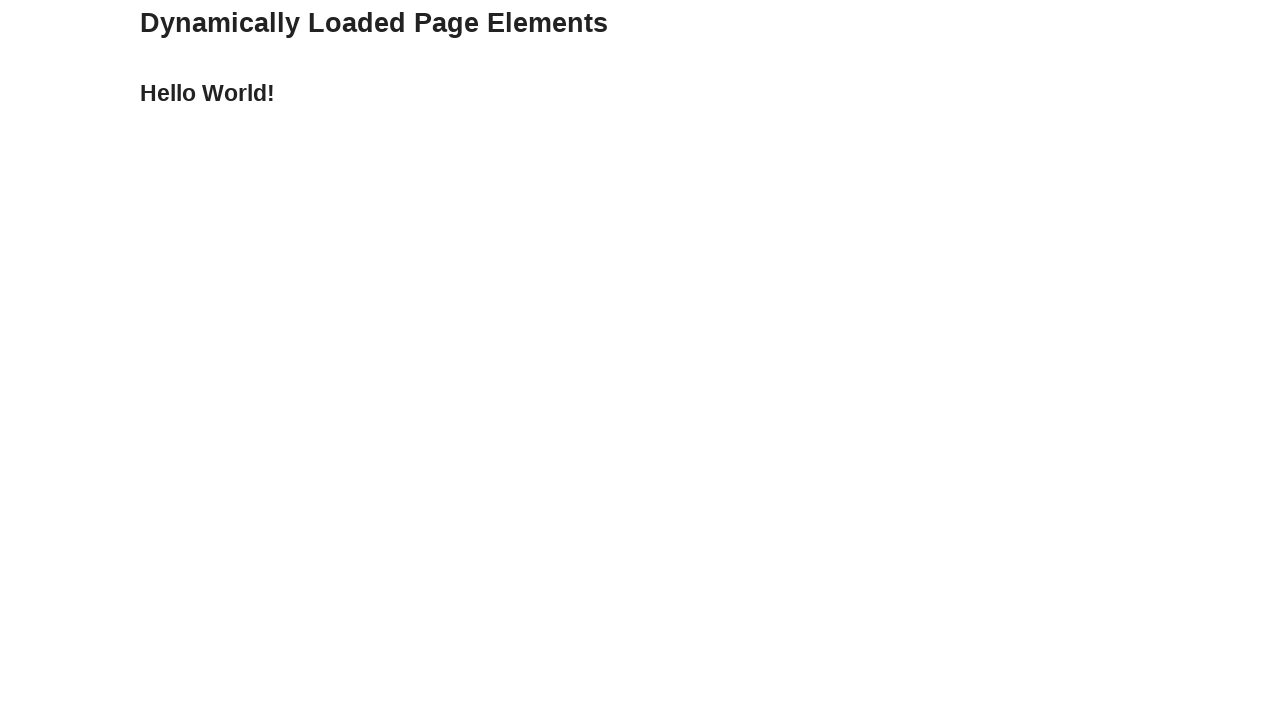

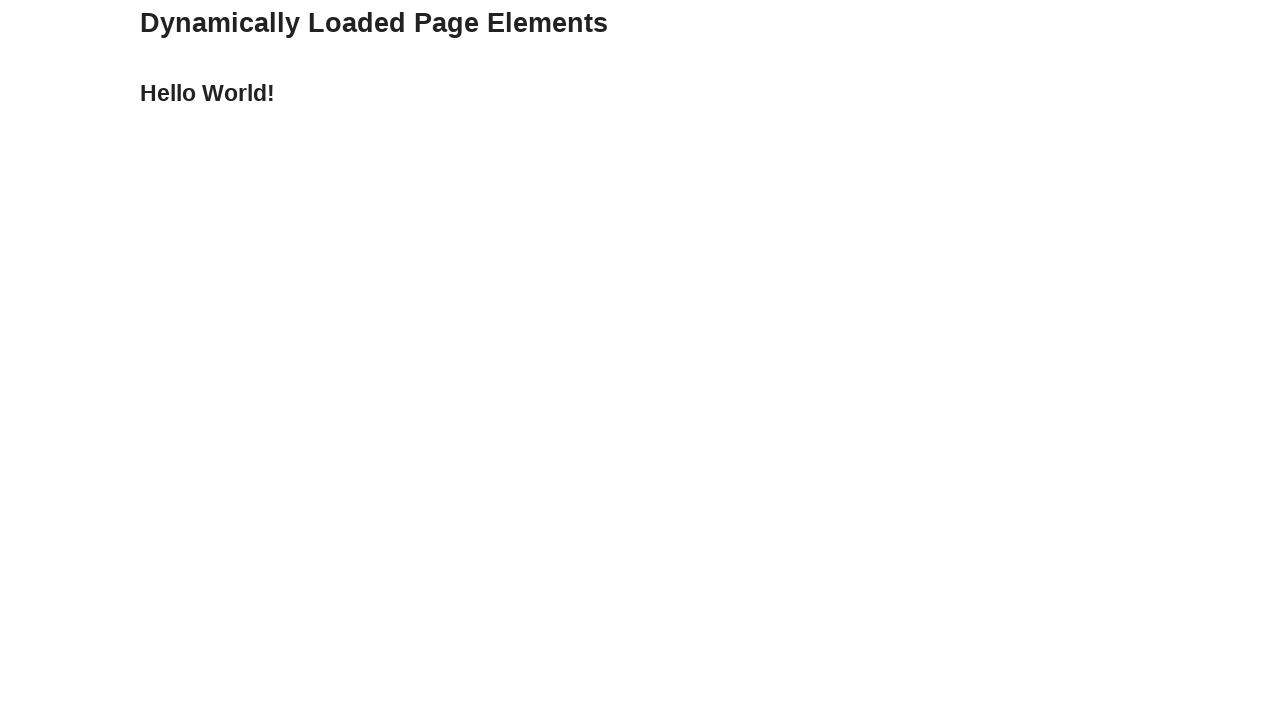